Tests form interaction by filling a name field, clicking the shop navigation link using JavaScript execution, and scrolling to the bottom of the page

Starting URL: https://rahulshettyacademy.com/angularpractice/

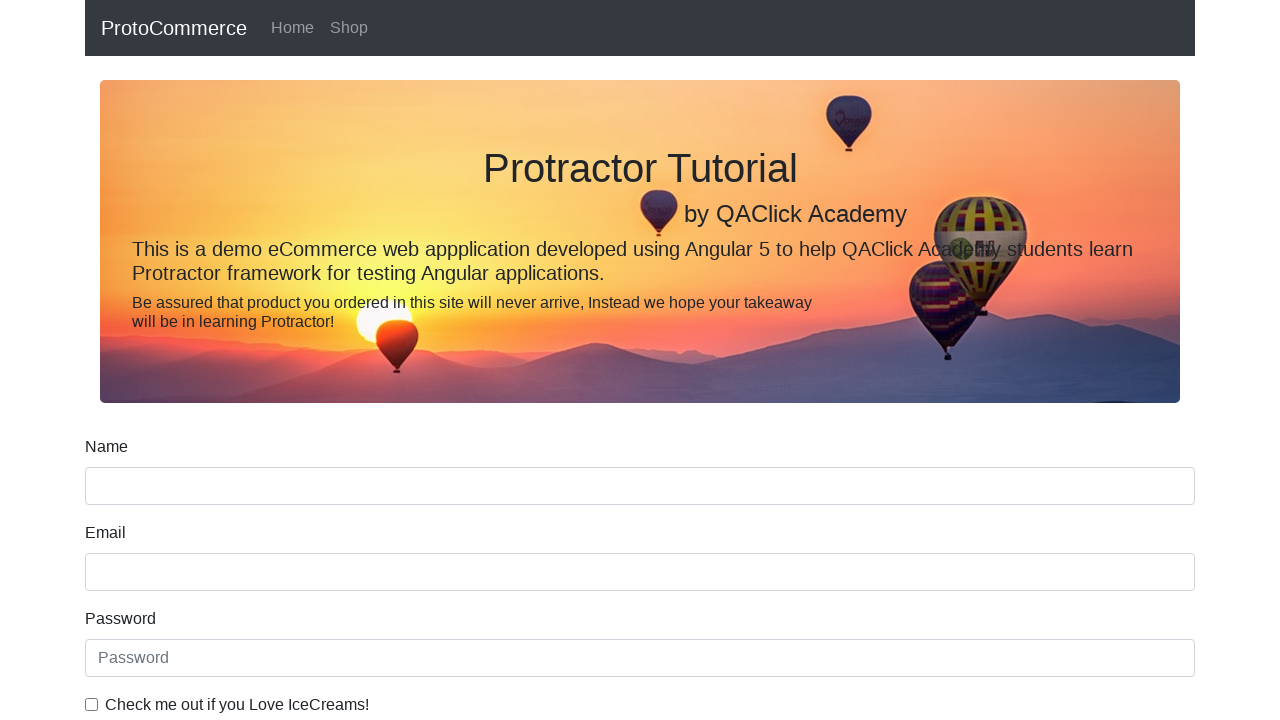

Filled name field with 'hello selenium' on input[name='name']
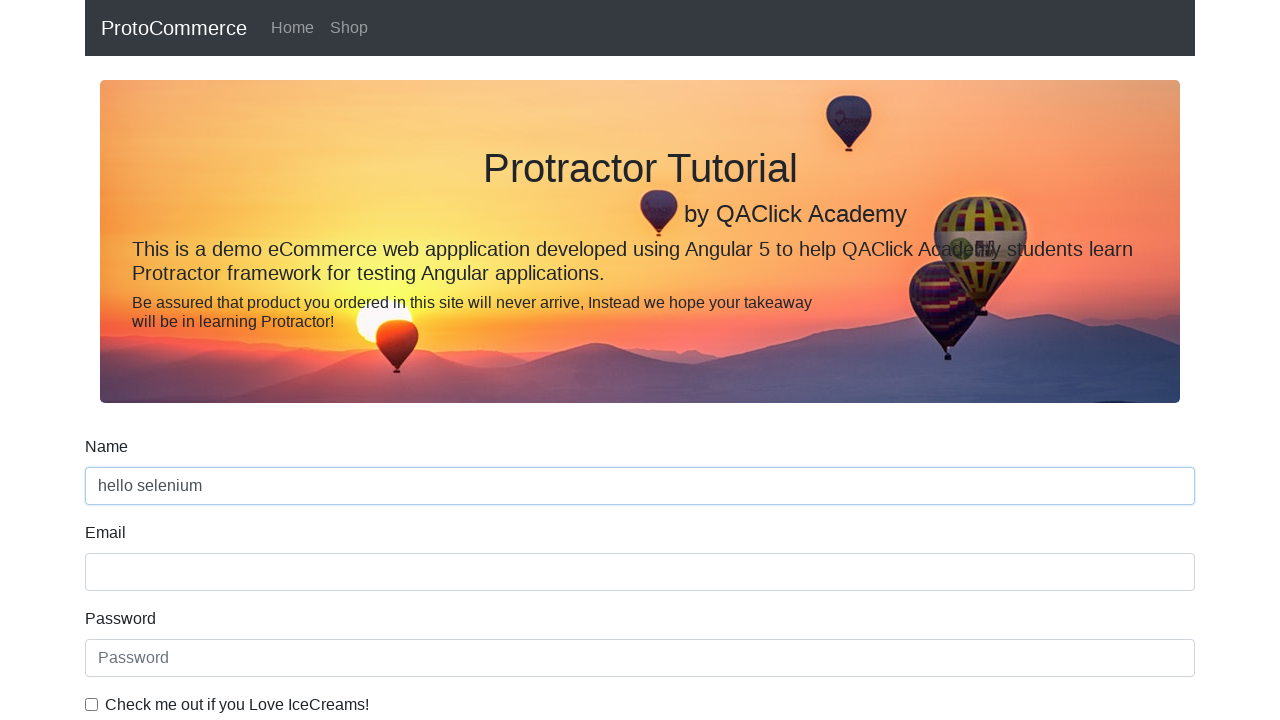

Verified name field value: 'hello selenium'
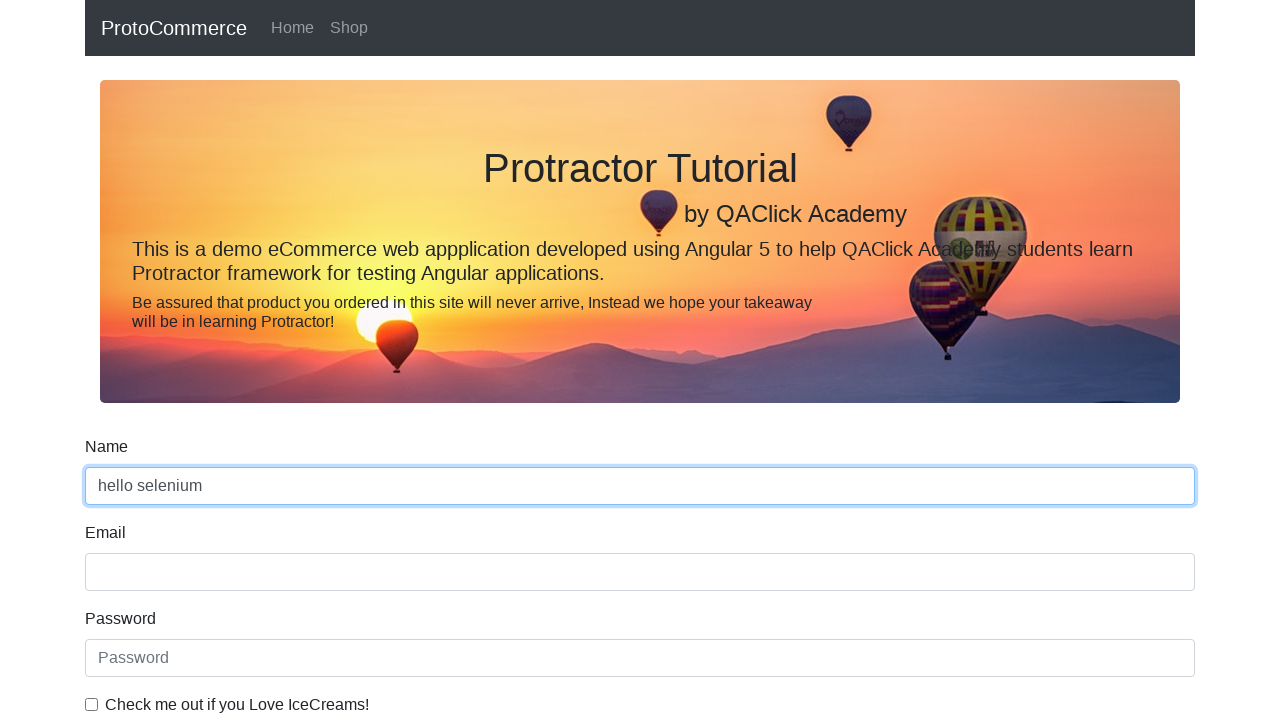

Clicked Shop navigation link using JavaScript execution at (349, 28) on a[href*='shop']
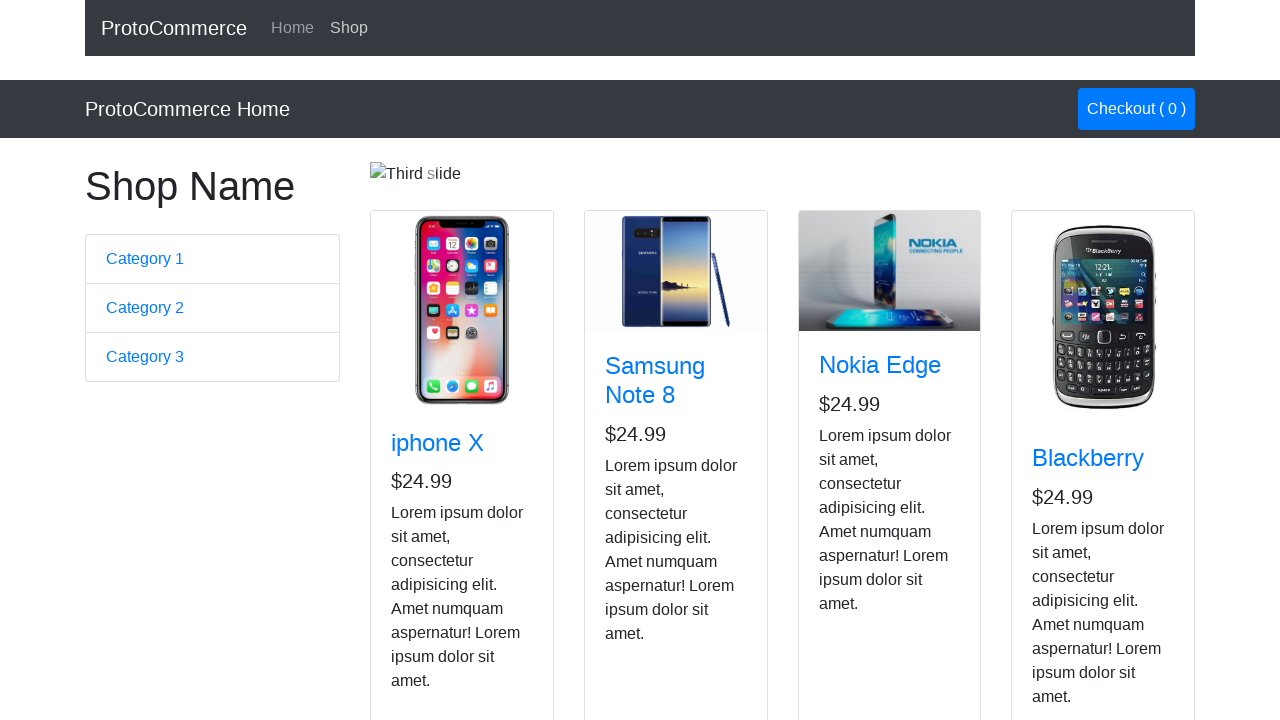

Scrolled to the bottom of the page
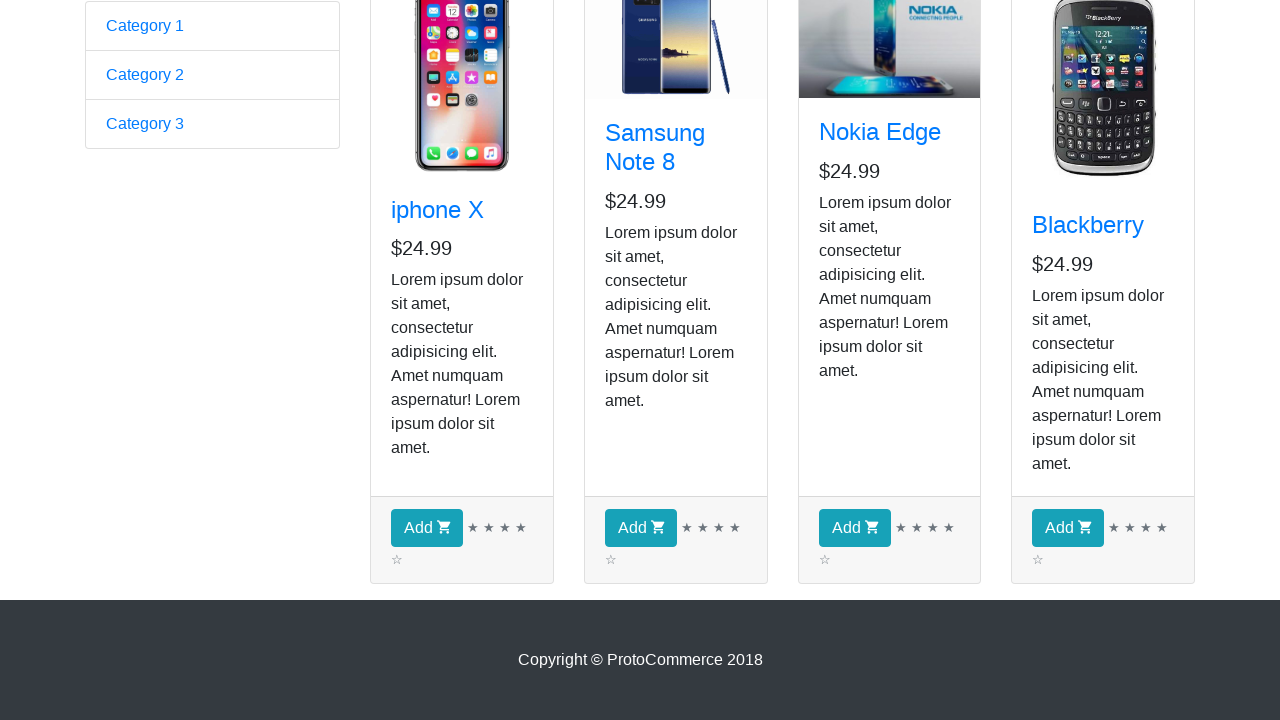

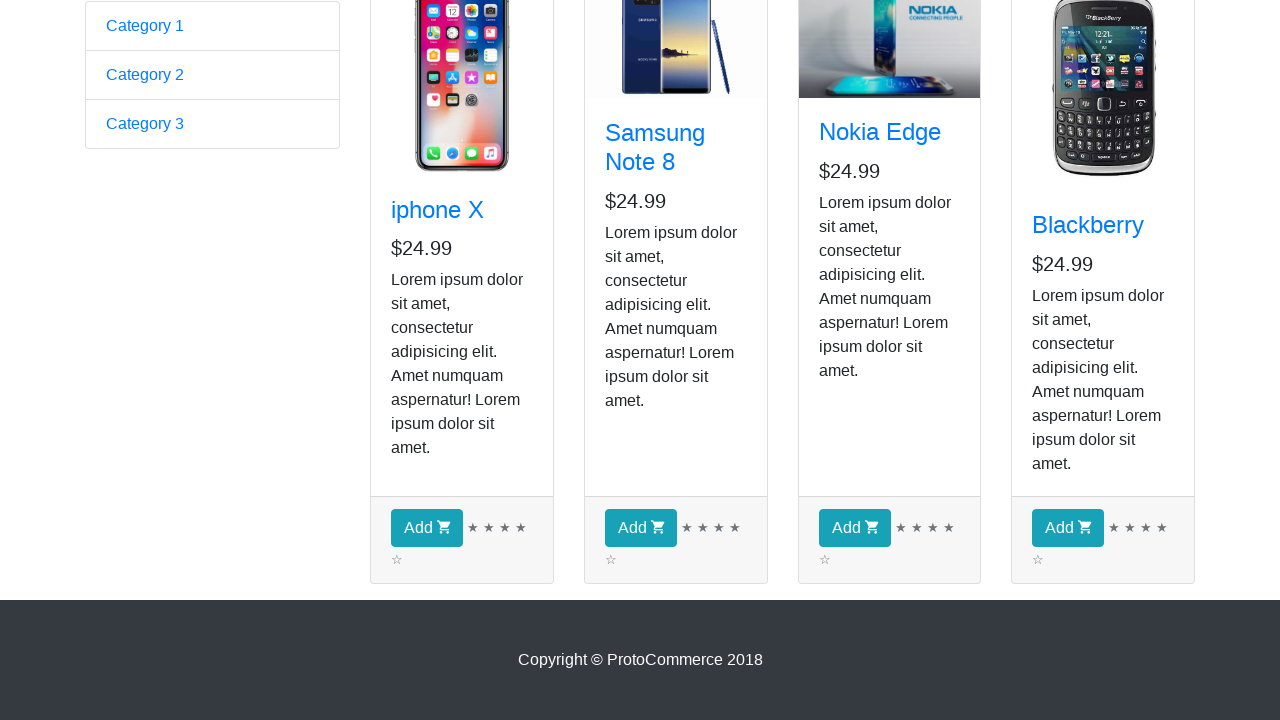